Navigates to the elements section and clicks on an element

Starting URL: https://demoqa.com/elements

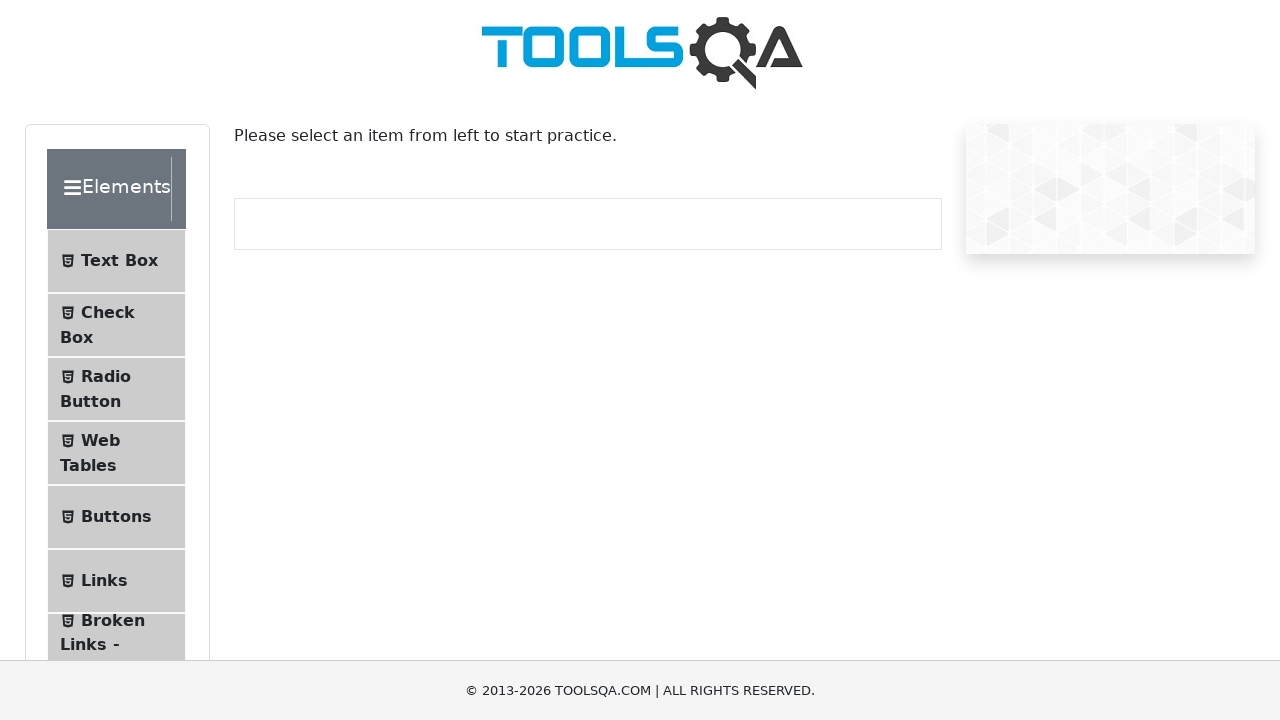

Navigated to the elements section at https://demoqa.com/elements
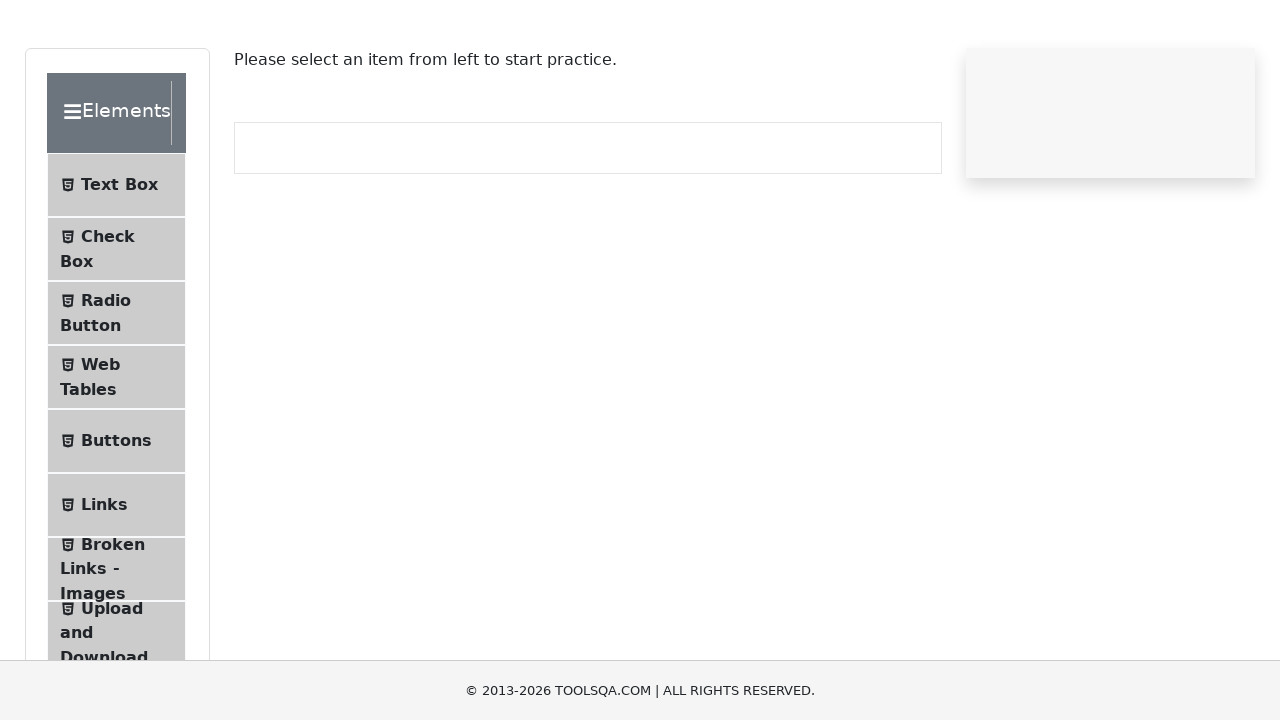

Clicked on an element (third span) at (72, 201) on xpath=(//span)[3]
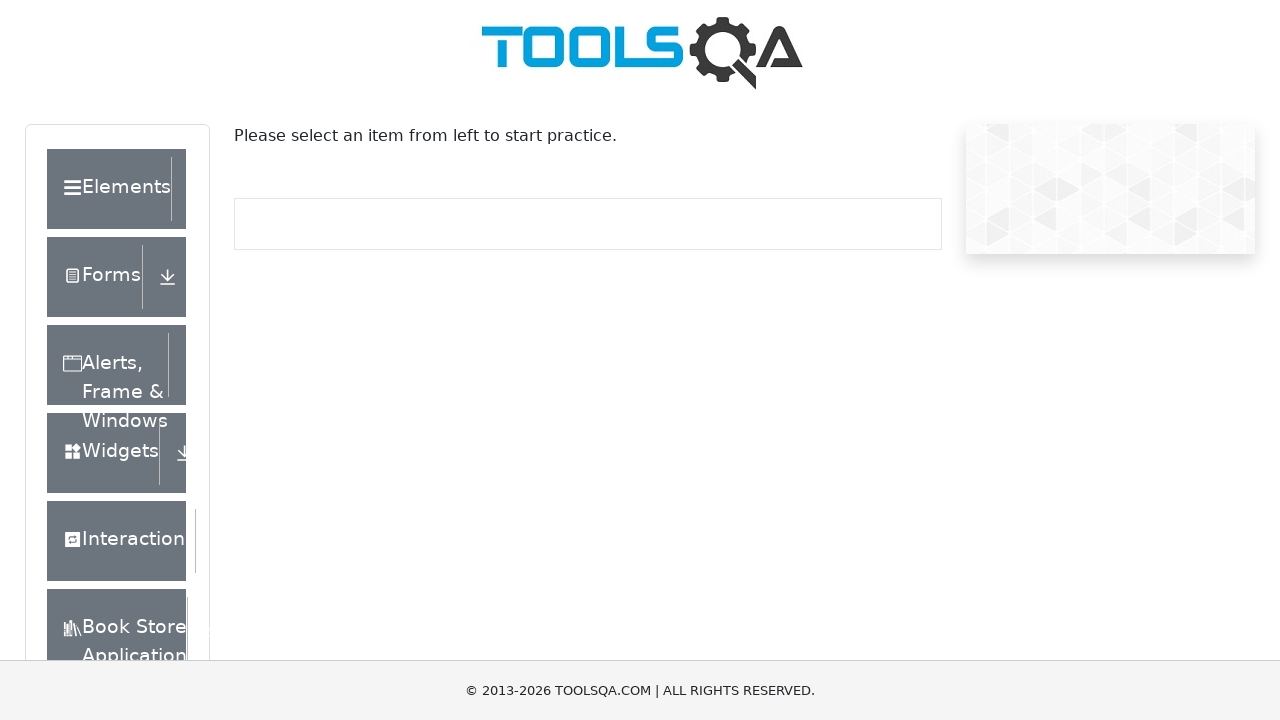

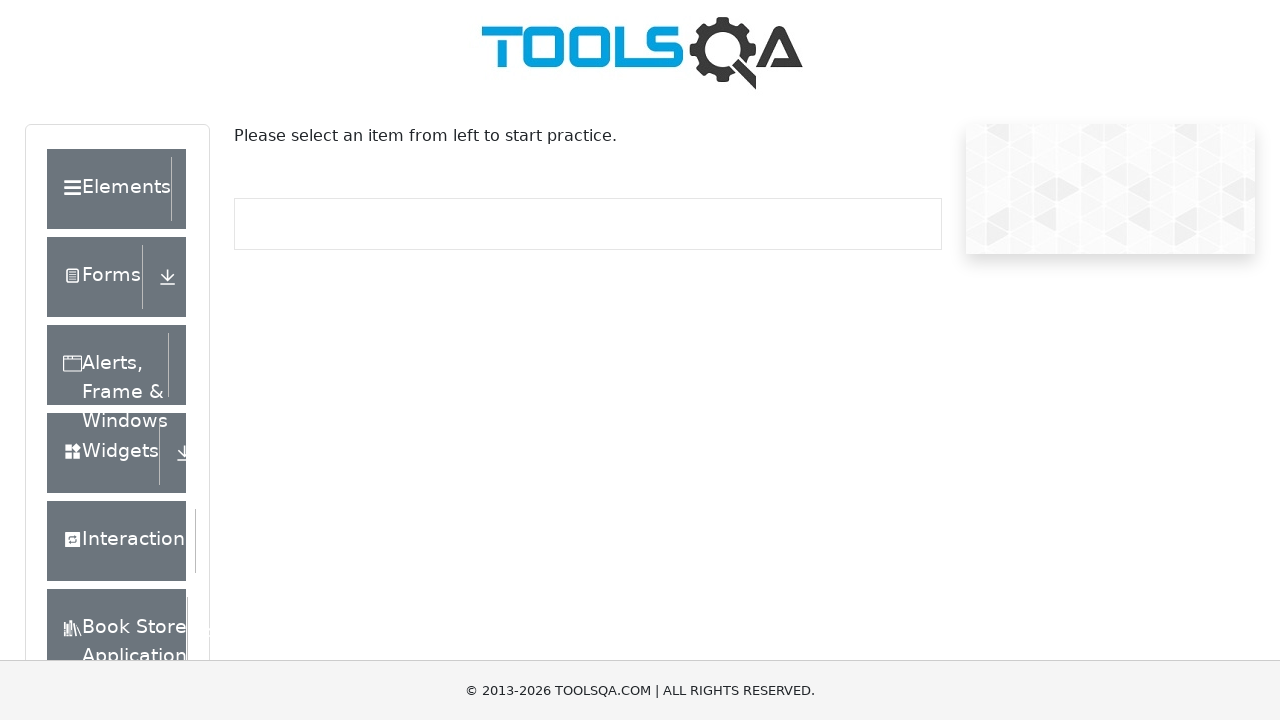